Tests the flight search functionality on FlightList.io by entering an origin city with autocomplete selection, selecting departure date range, setting currency and budget options, and submitting the search to verify results load.

Starting URL: https://www.flightlist.io

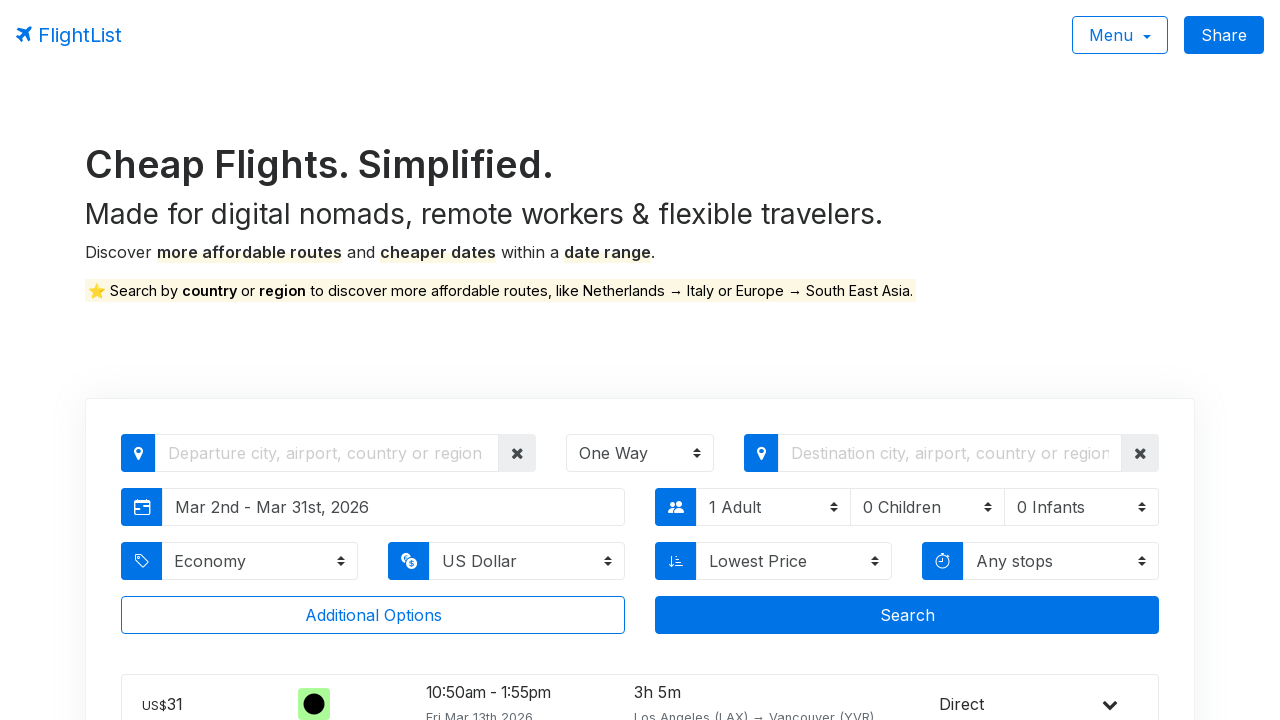

Origin input field loaded
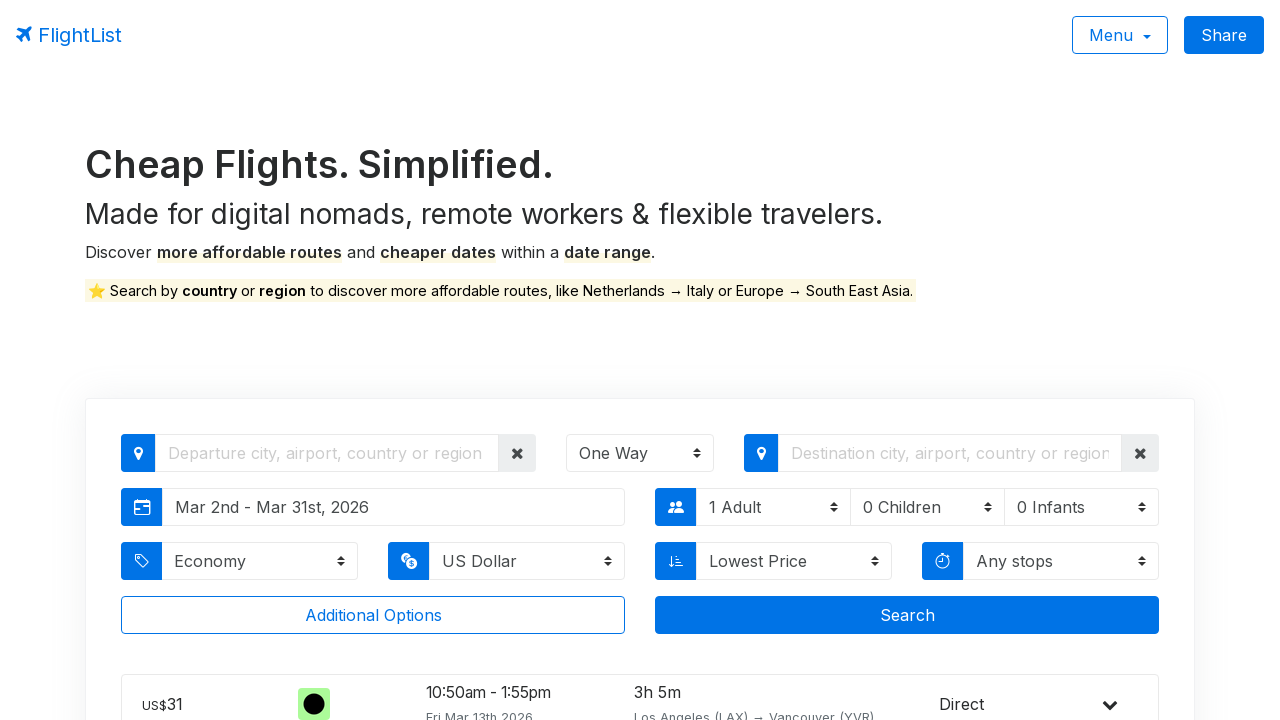

Clicked origin input field at (327, 453) on #from-input
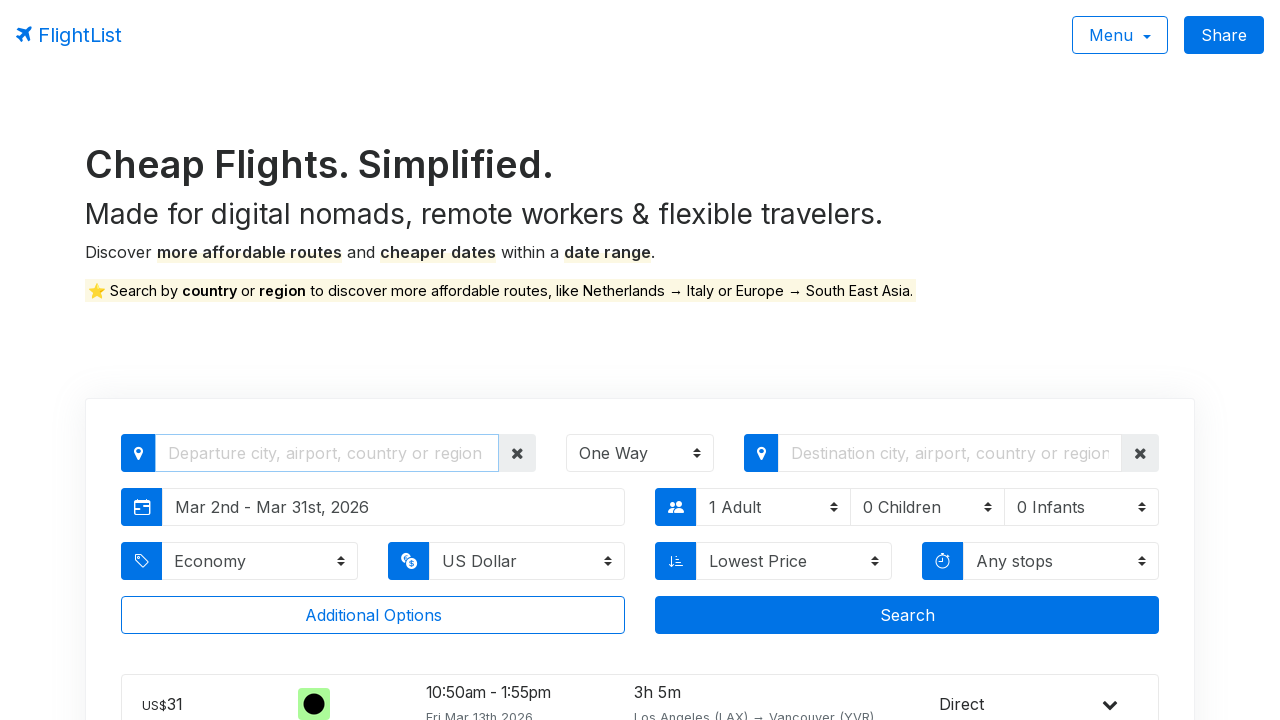

Typed 'Bucharest' as origin city
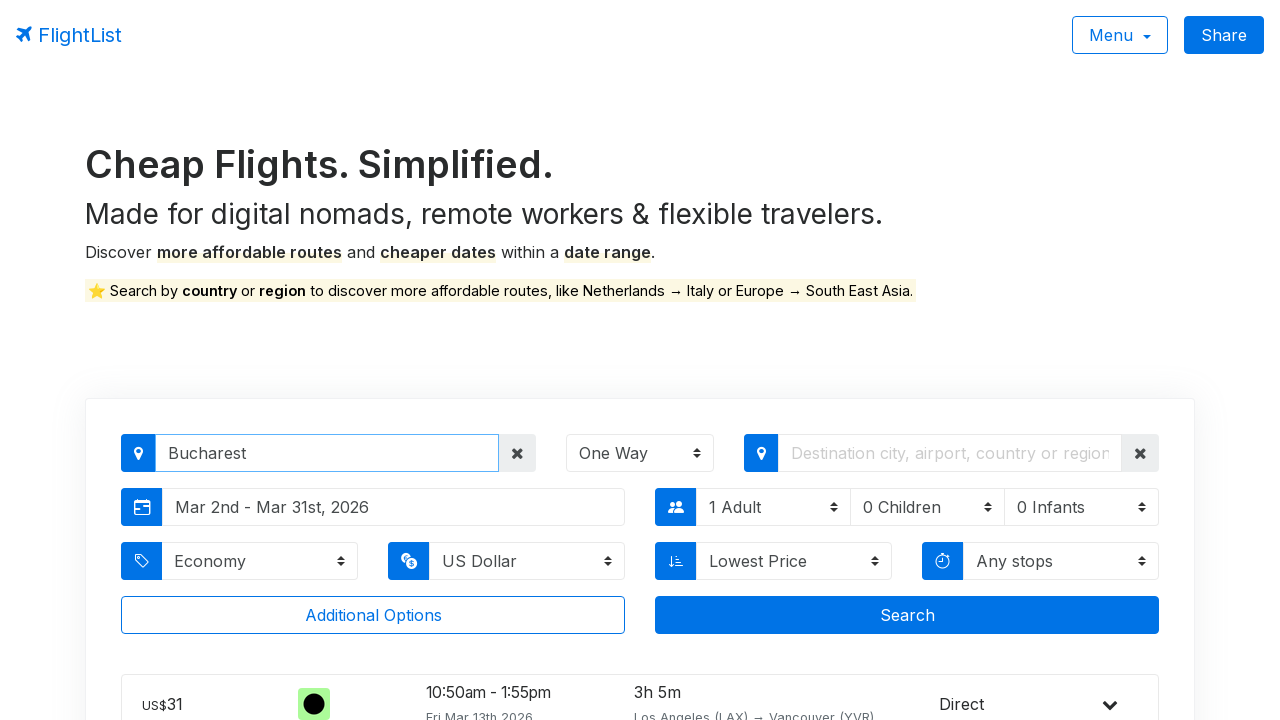

Waited for autocomplete suggestions to appear
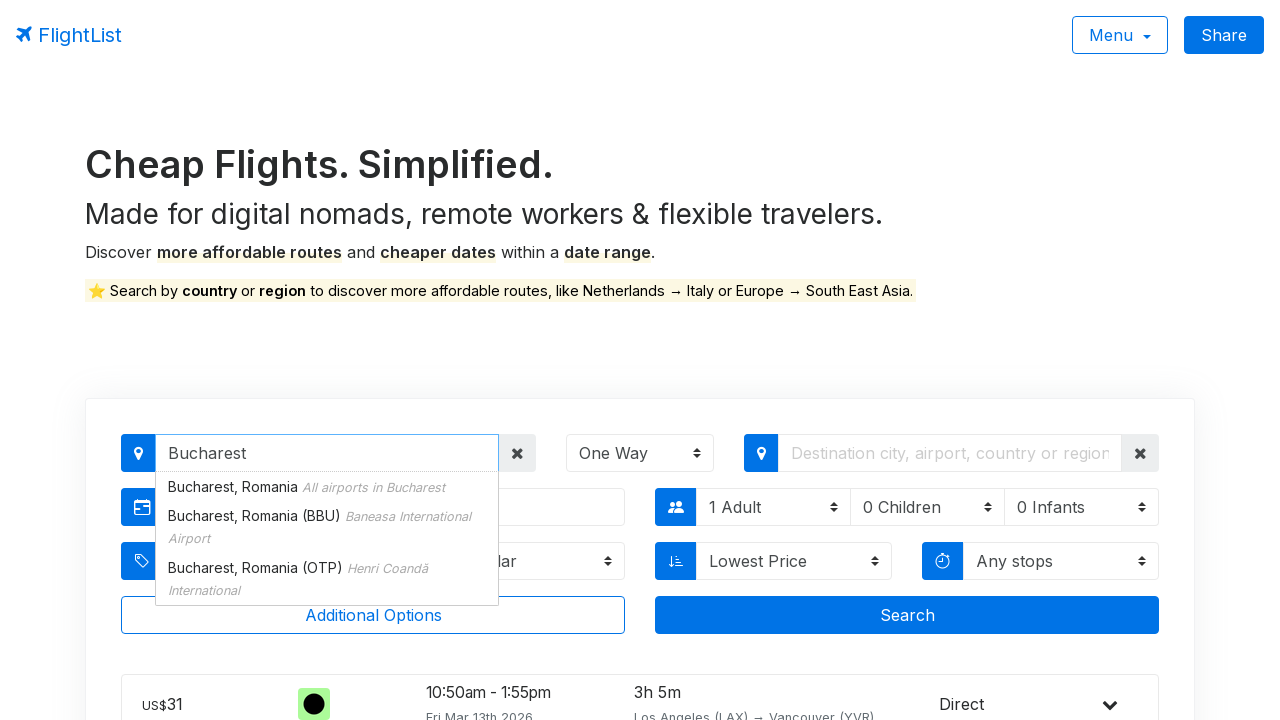

Selected first autocomplete suggestion for Bucharest at (327, 487) on .easy-autocomplete-container .eac-item >> nth=0
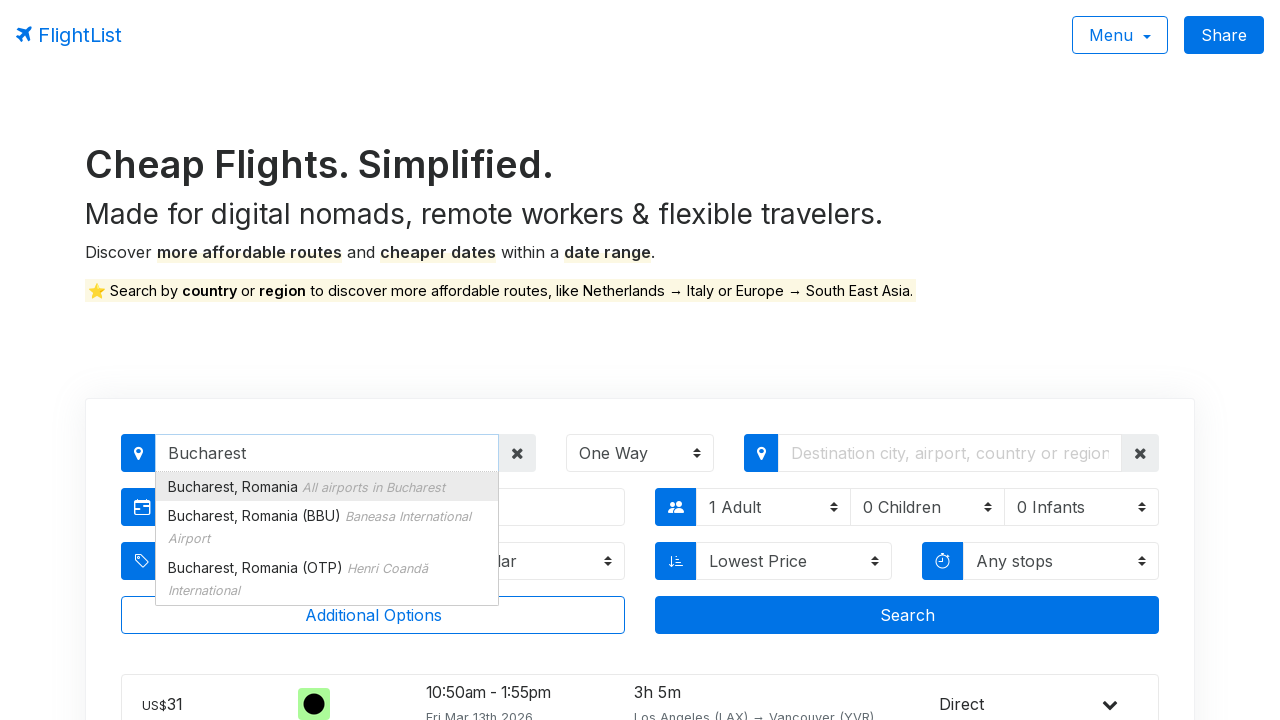

Clicked departure date range picker at (394, 507) on #deprange
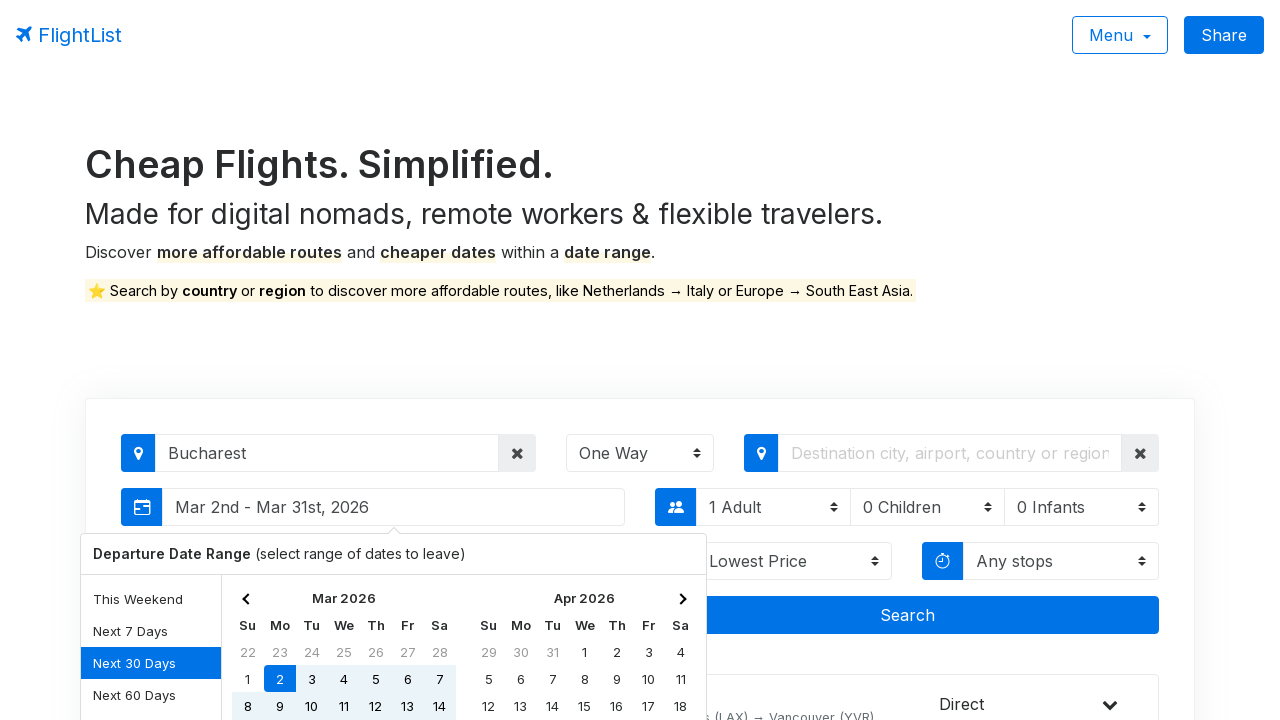

Date range picker dropdown appeared
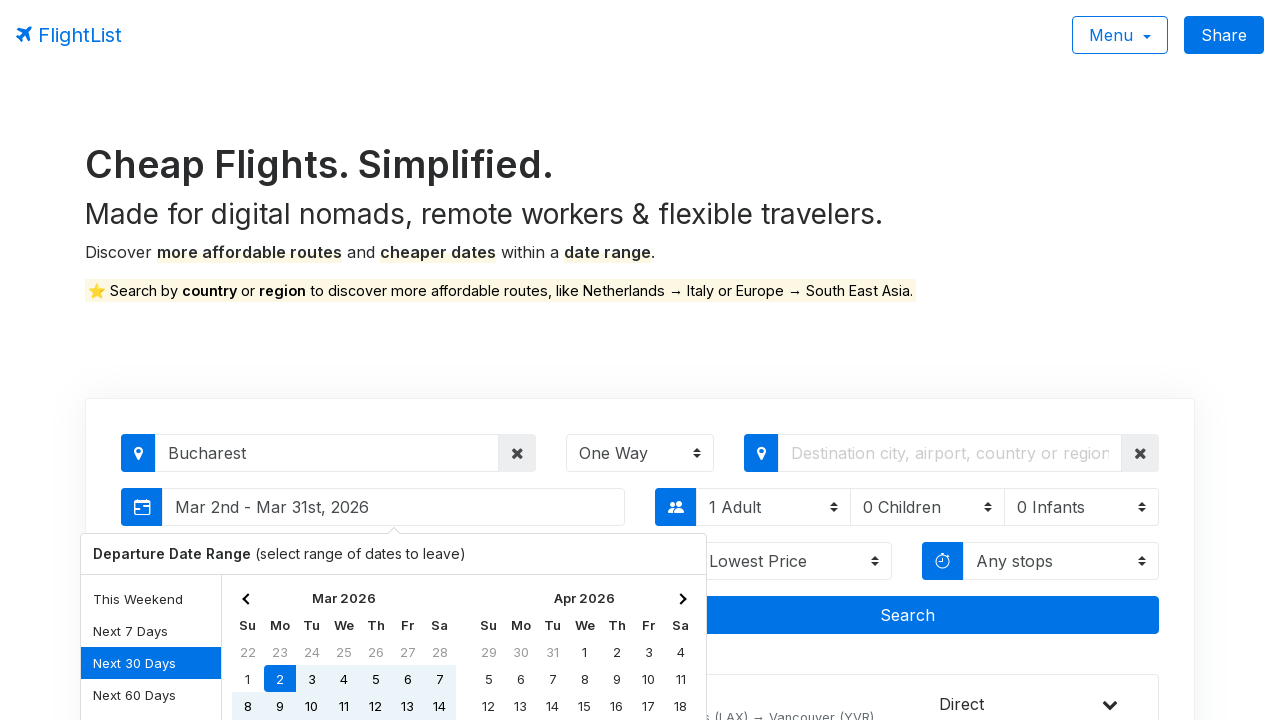

Selected 10th as start date at (648, 679) on td:has-text("10") >> nth=1
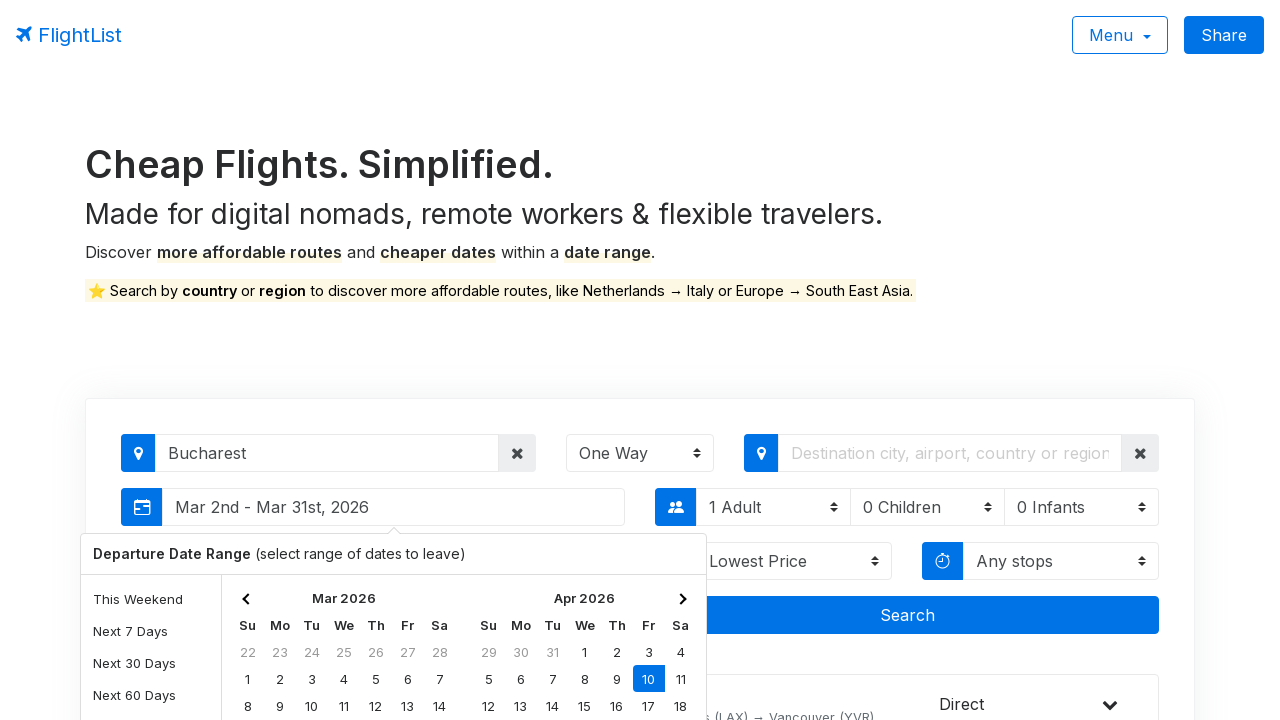

Selected 12th as end date at (488, 706) on td:has-text("12") >> nth=1
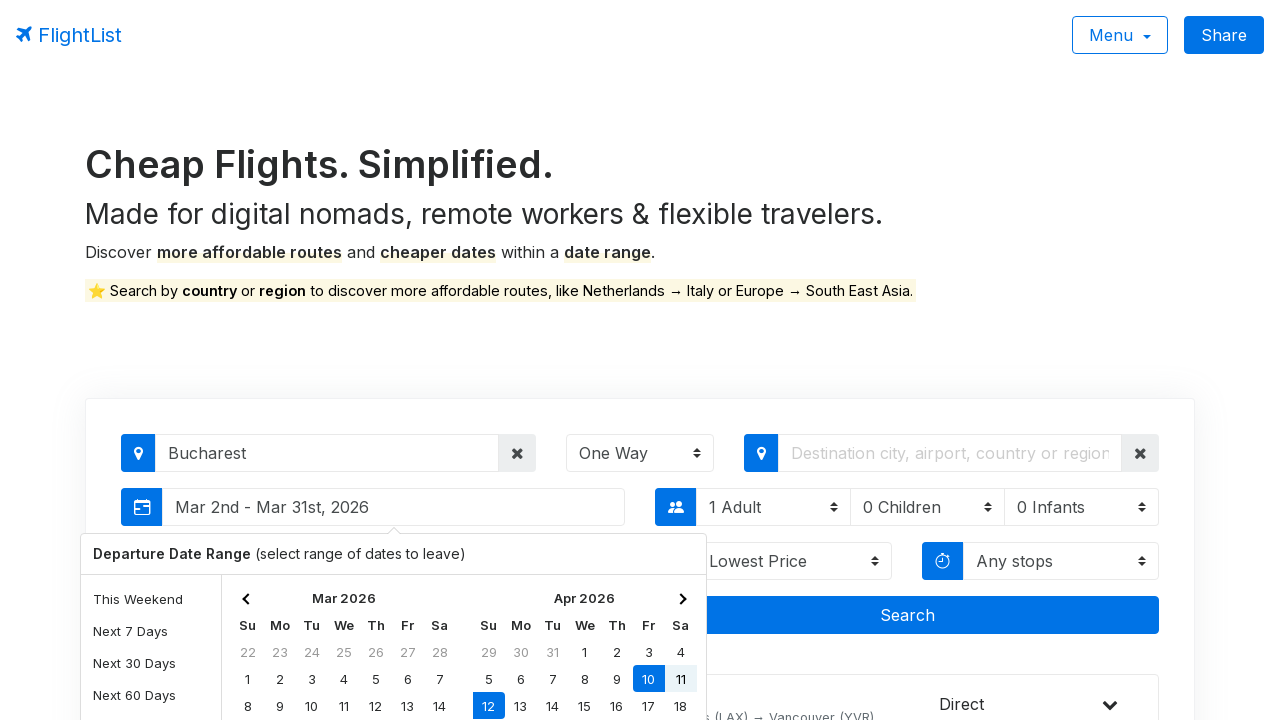

Clicked apply button to confirm date range at (658, 361) on .applyBtn:enabled
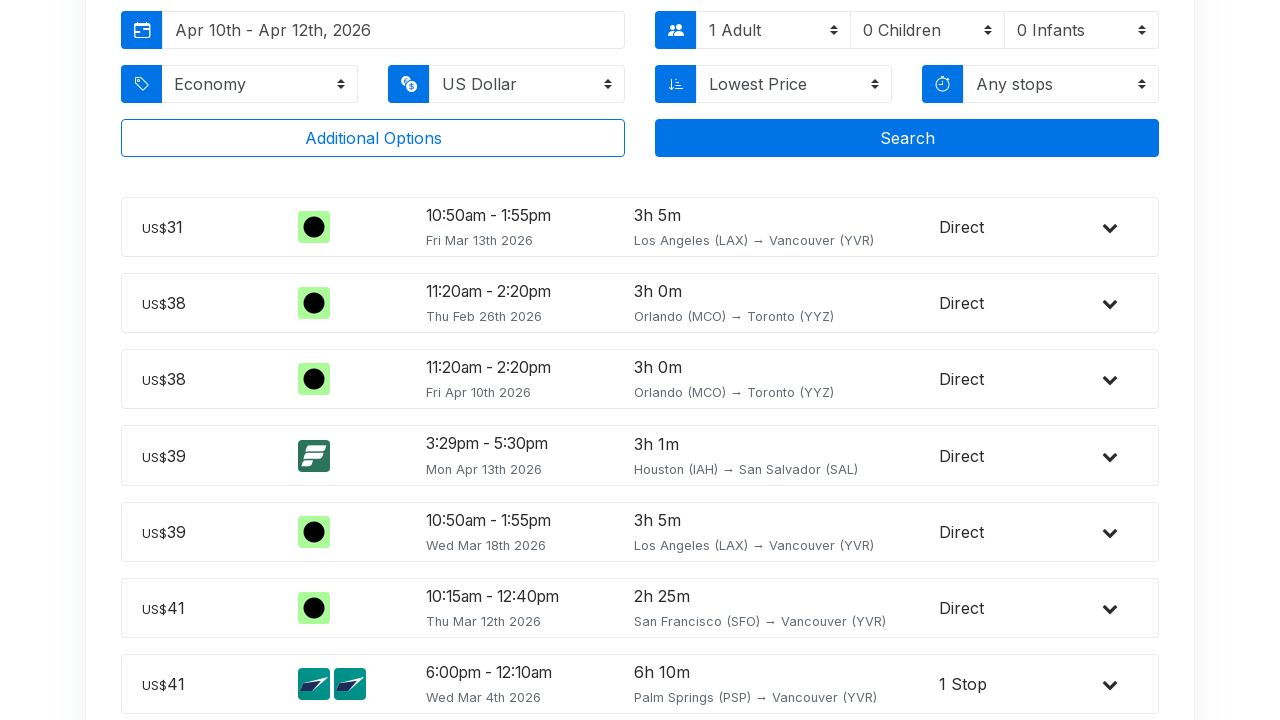

Date range applied and picker closed
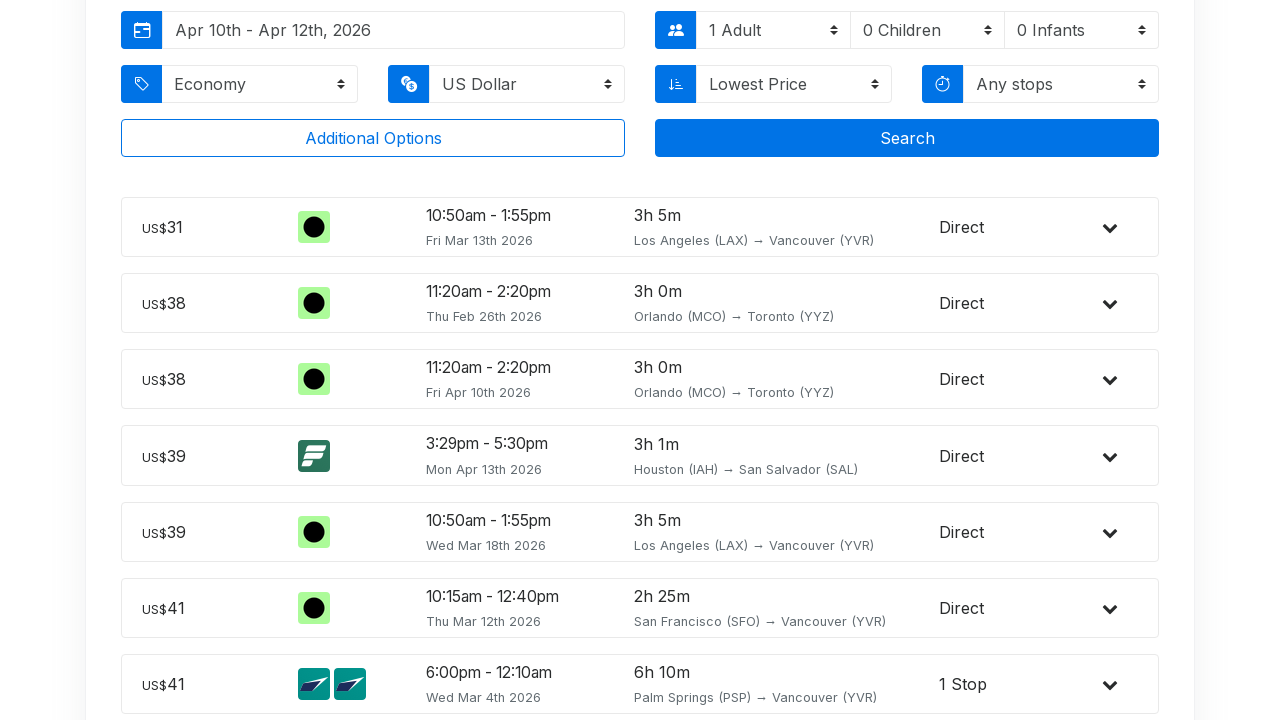

Selected USD as currency on #currency
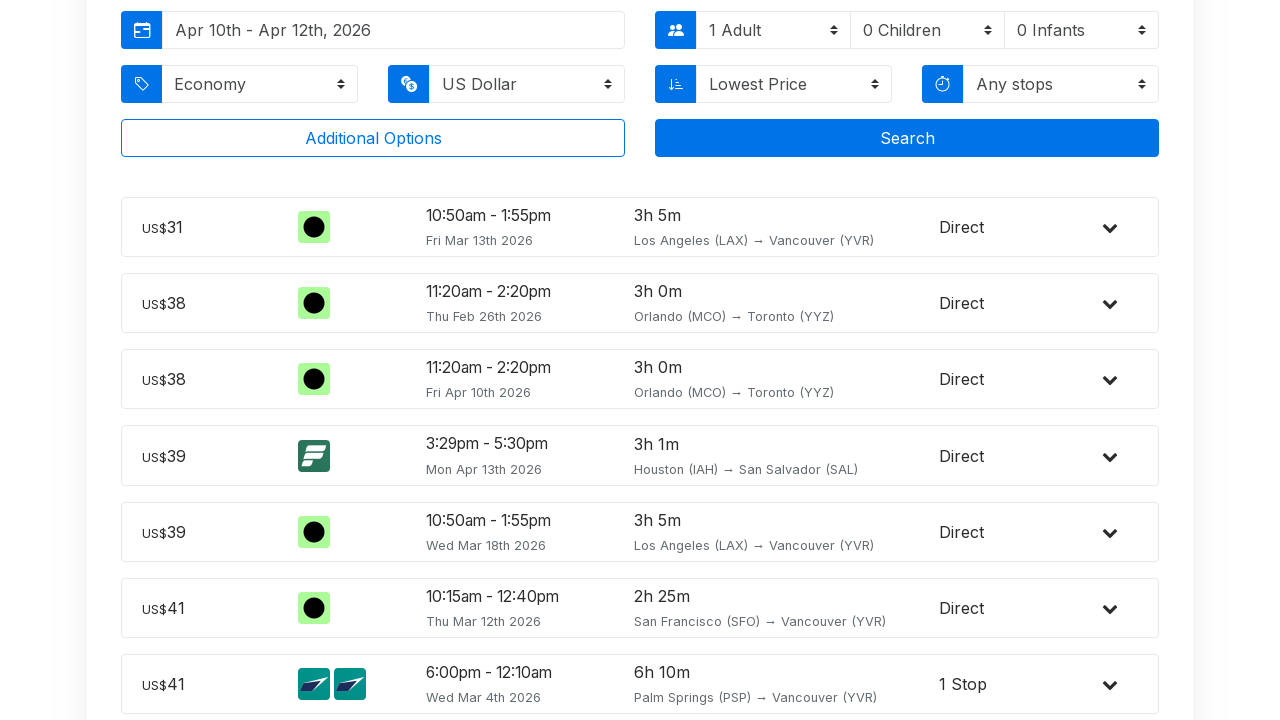

Clicked Additional Options button to expand at (373, 138) on button:has-text("Additional Options")
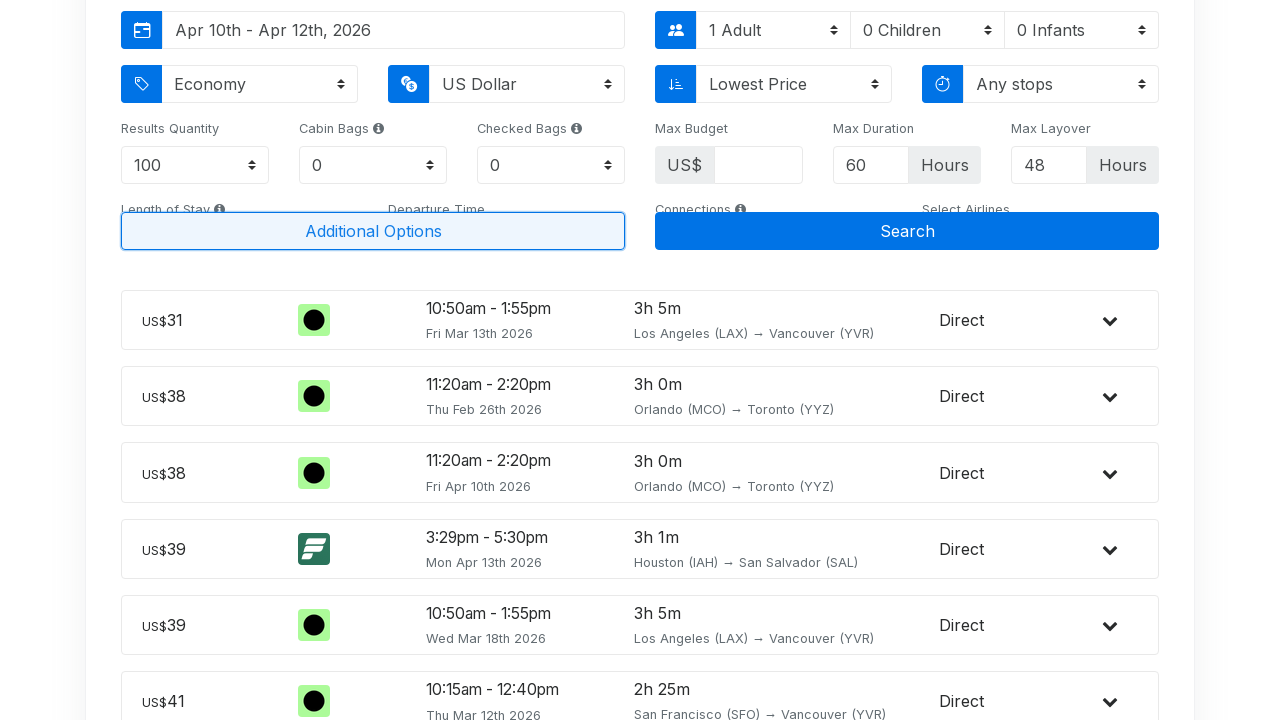

Additional options expanded
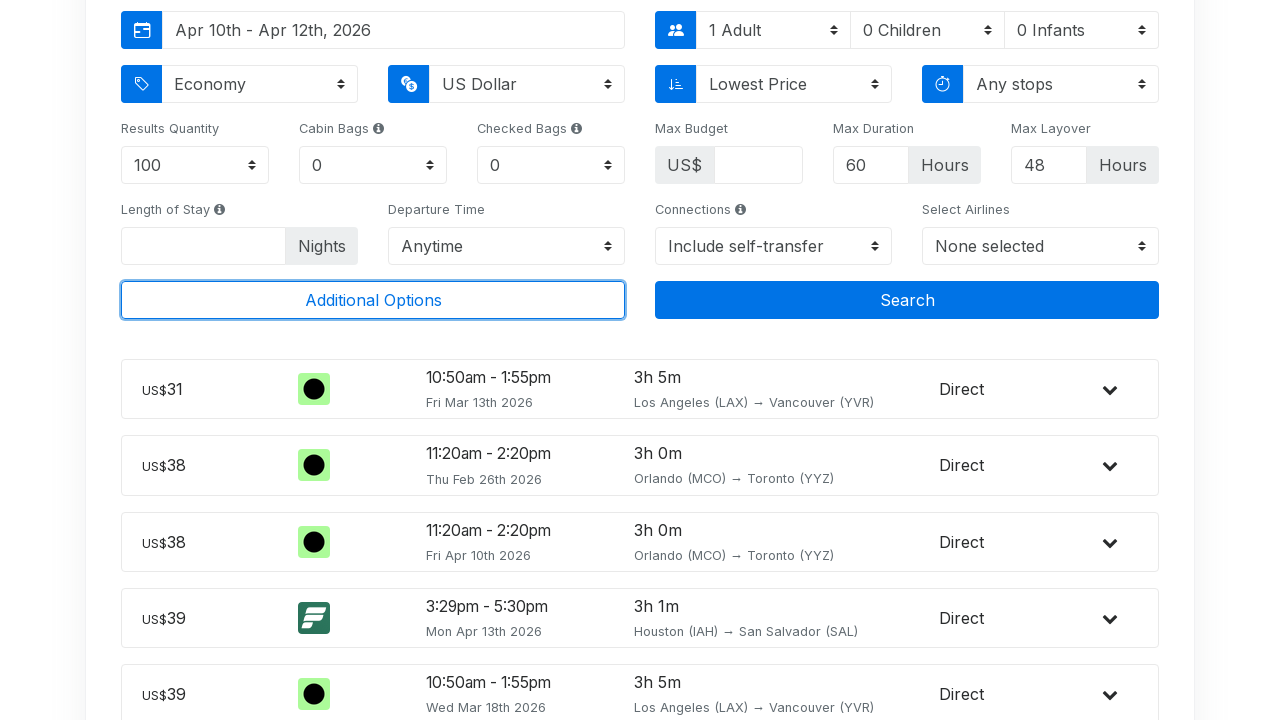

Set maximum number of results to 25 on #limit
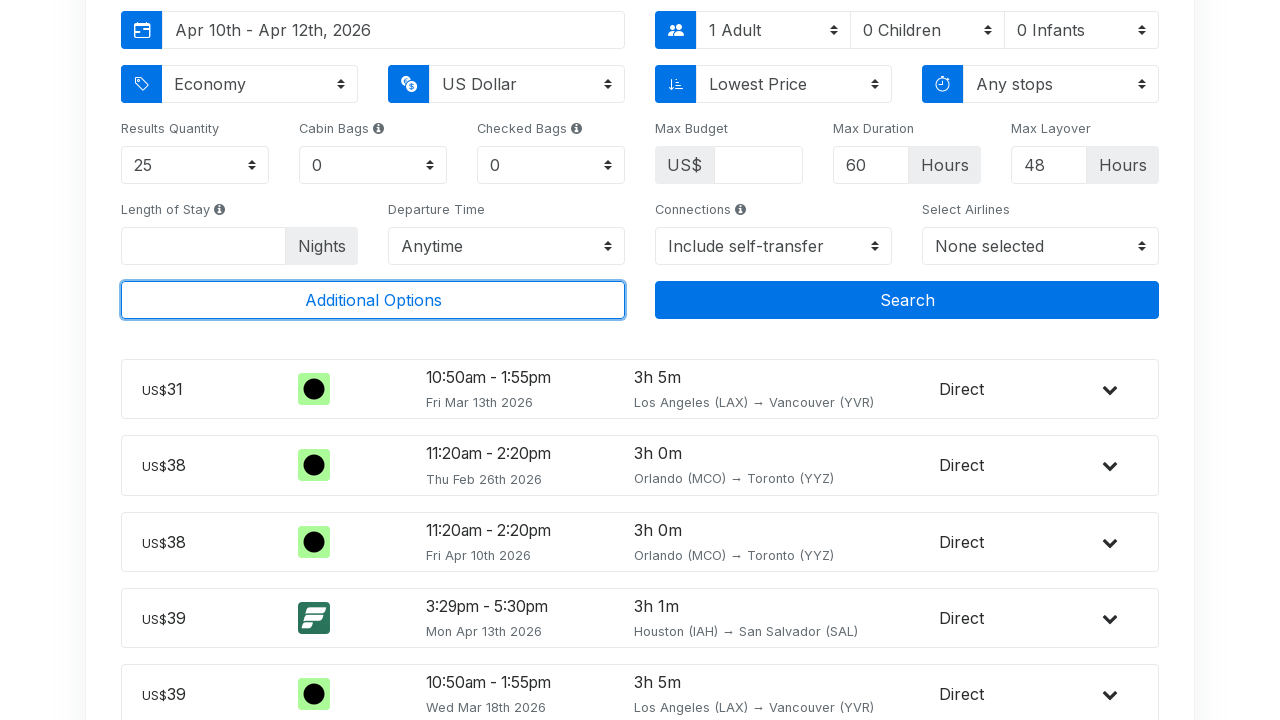

Entered maximum budget of 27 on #budget
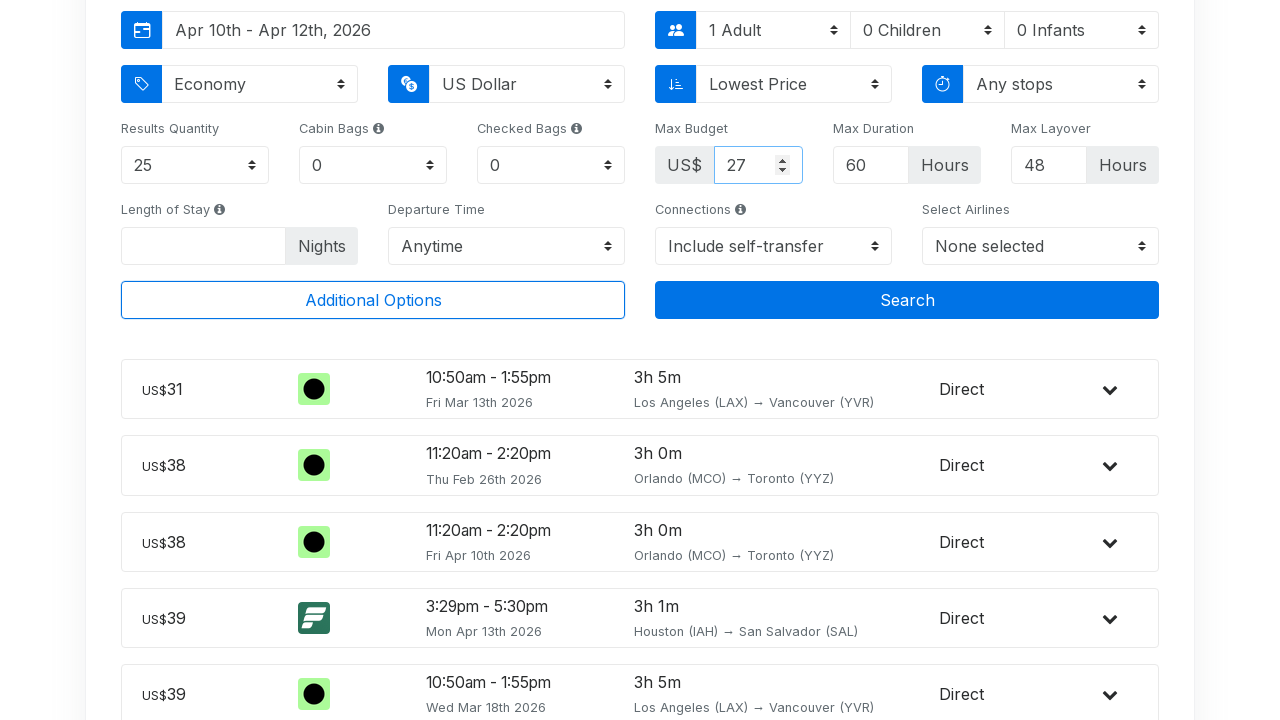

Waited for budget field to process input
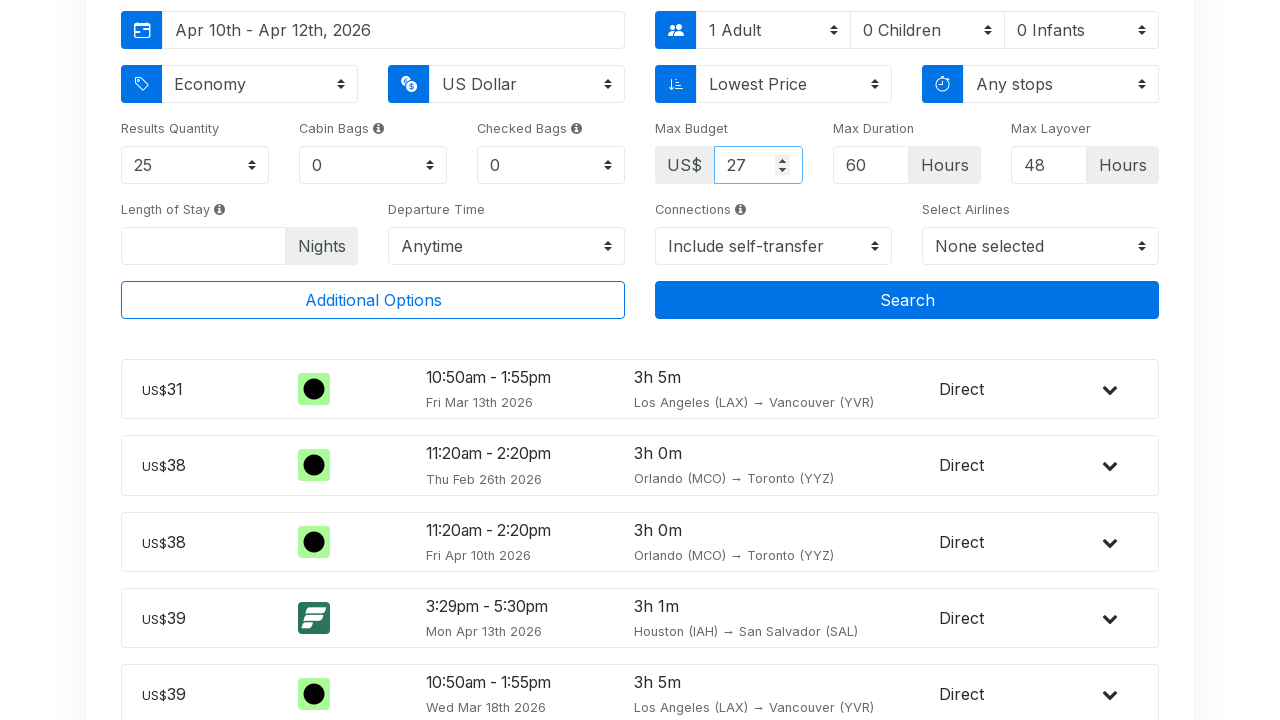

Clicked submit button to search flights at (907, 300) on #submit
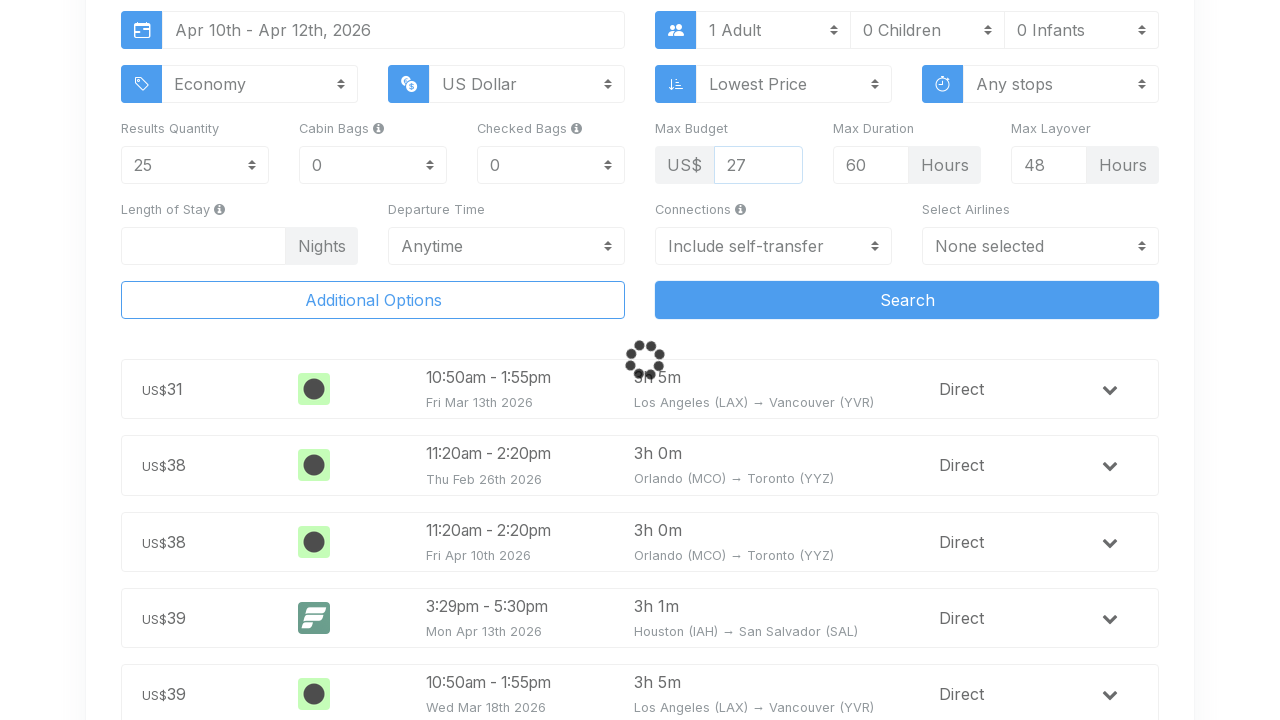

Flight search results loaded successfully
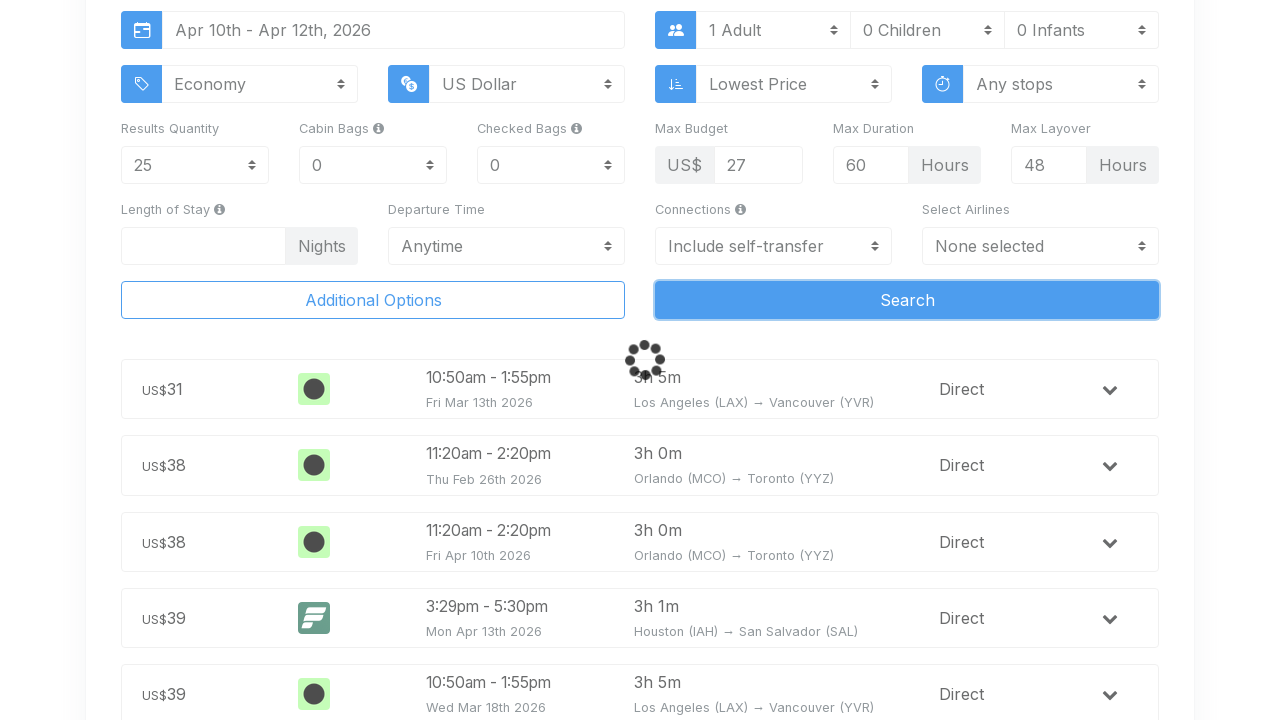

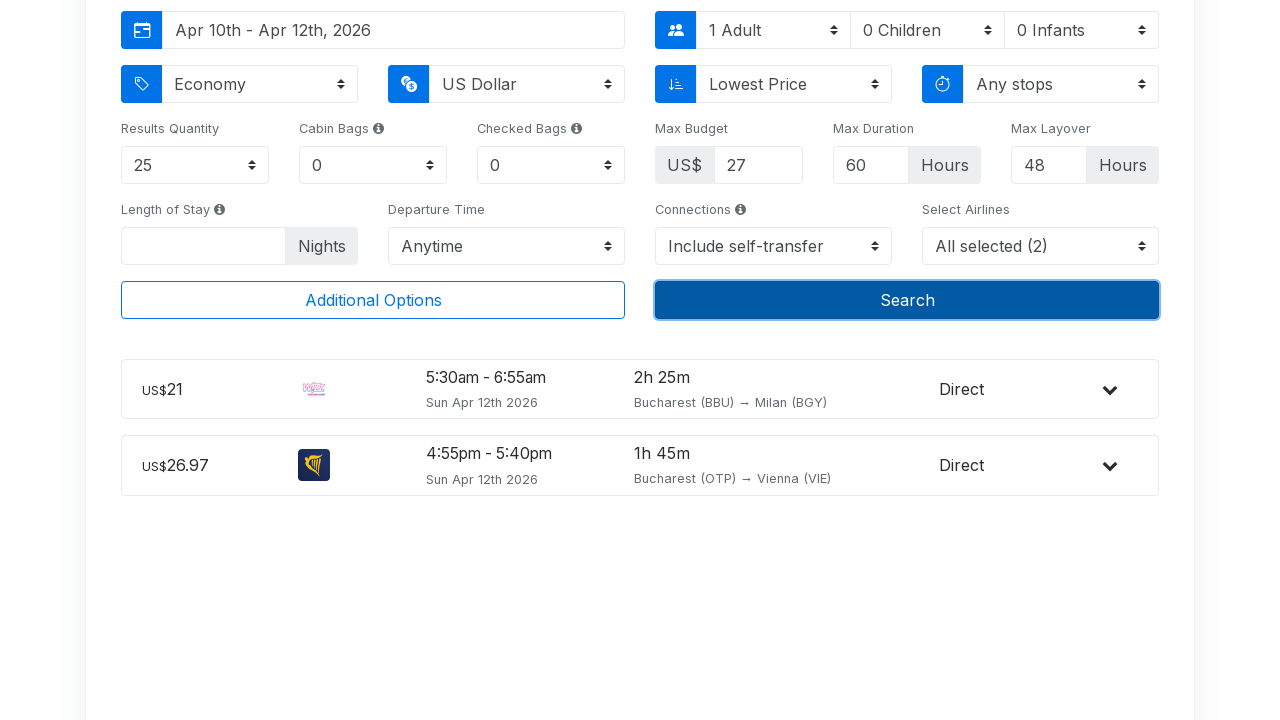